Navigates to the State of JS 2023 front-end frameworks page and waits for the chart elements to load, verifying the survey data visualization is displayed.

Starting URL: https://2023.stateofjs.com/en-US/libraries/front-end-frameworks/

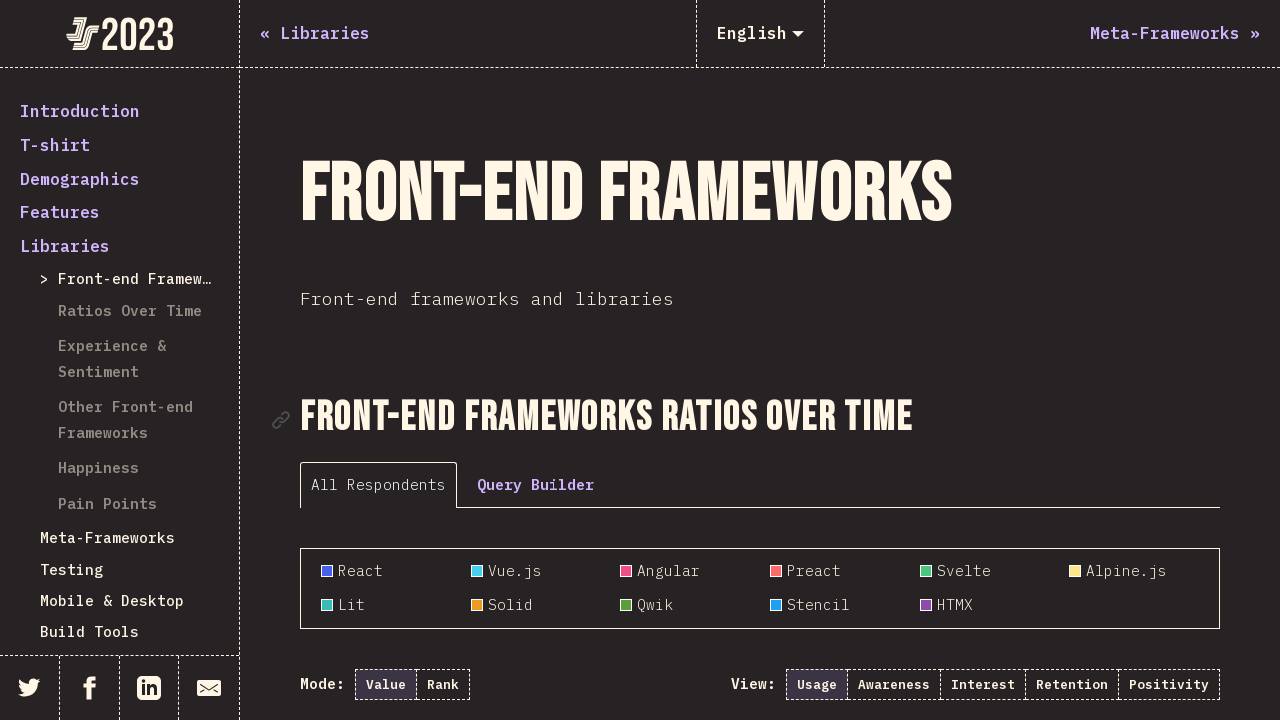

Navigated to State of JS 2023 front-end frameworks page
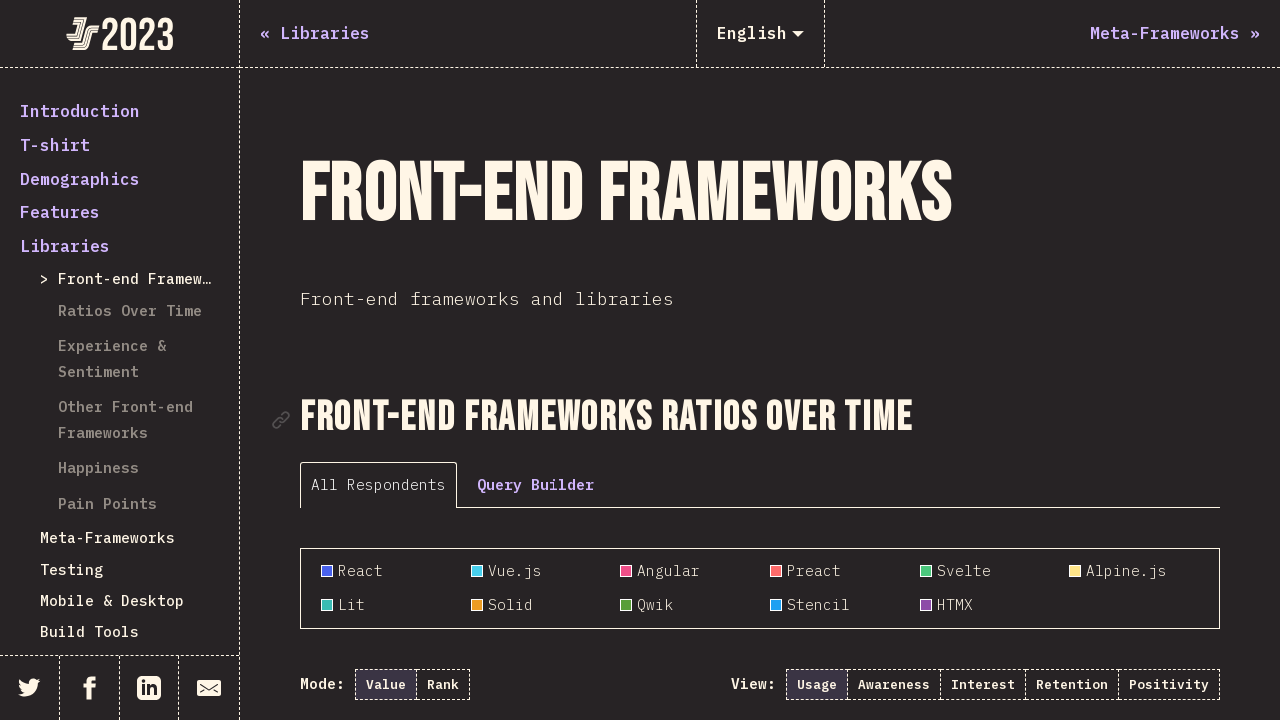

Chart lines with framework data have loaded
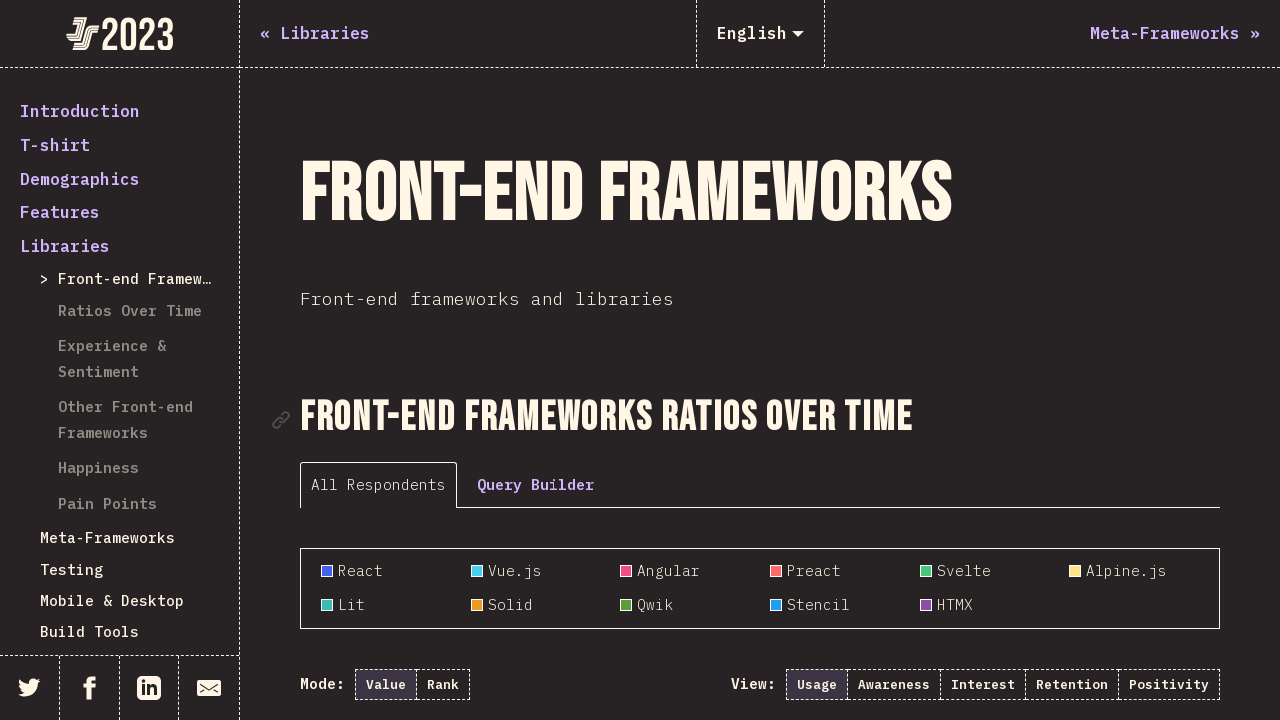

Chart columns are now visible, survey data visualization displayed
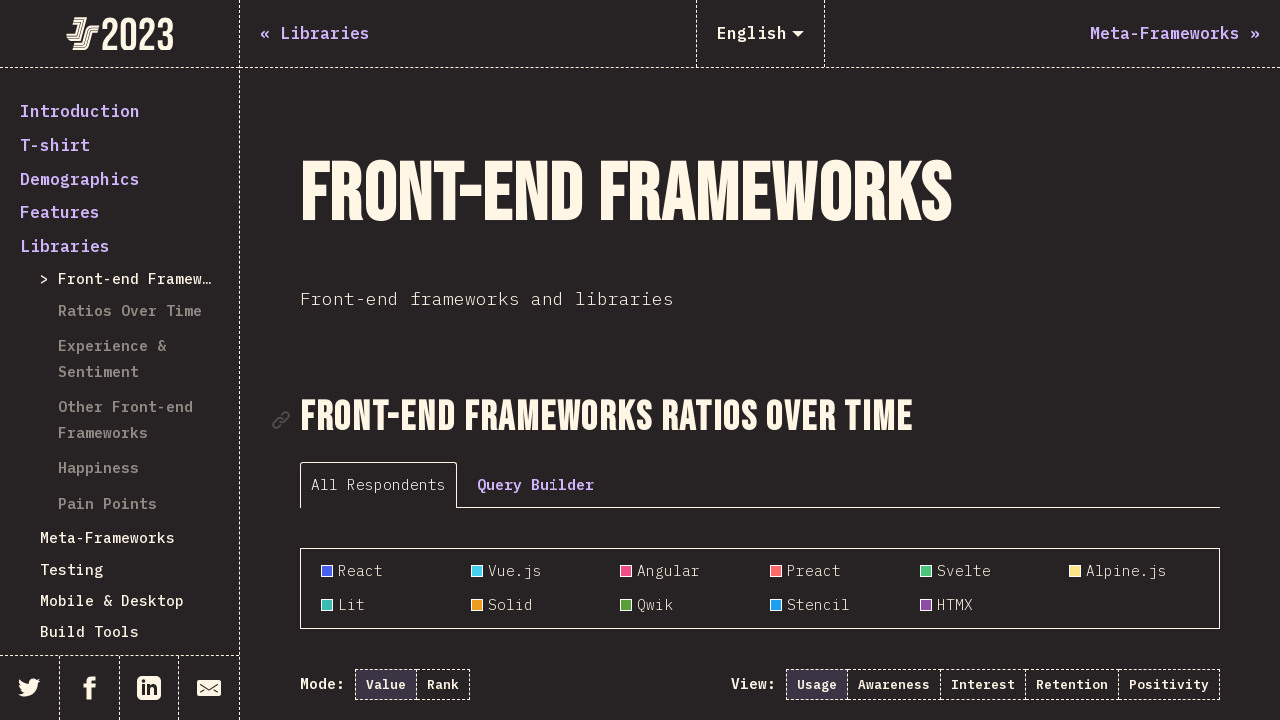

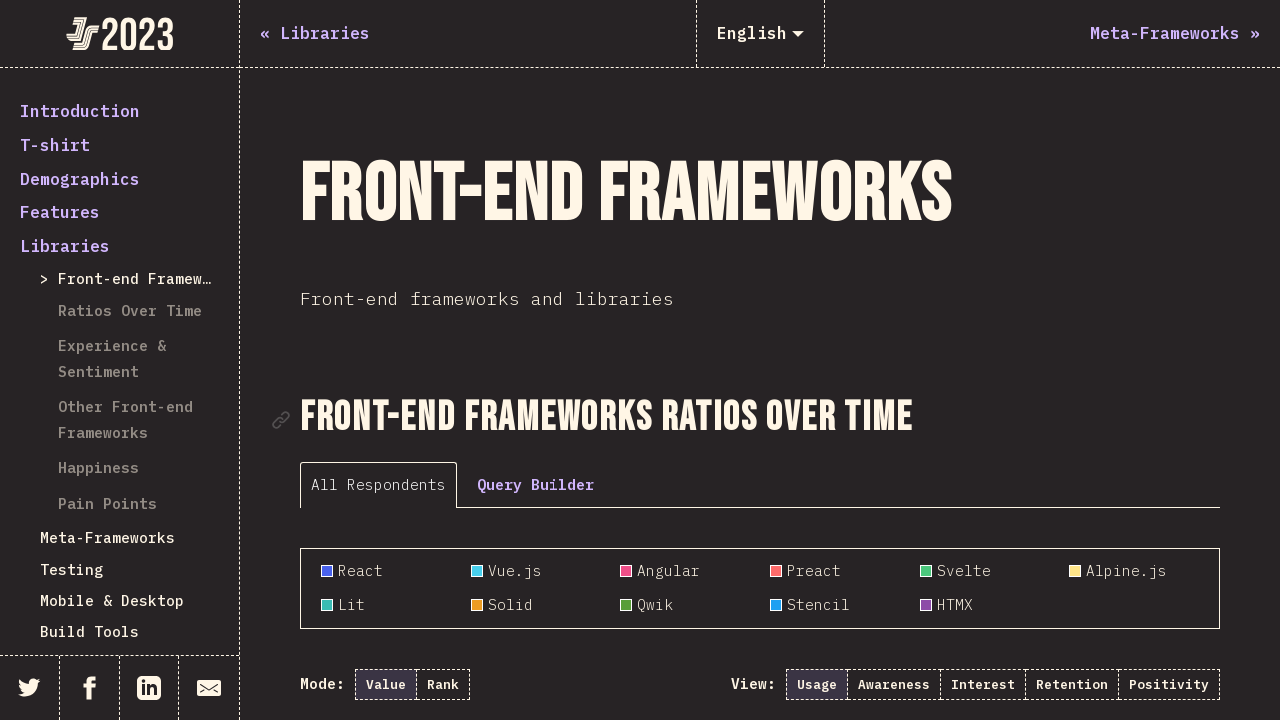